Tests web table sorting functionality by clicking the sort header and verifying the table is sorted alphabetically

Starting URL: https://rahulshettyacademy.com/seleniumPractise/#/offers

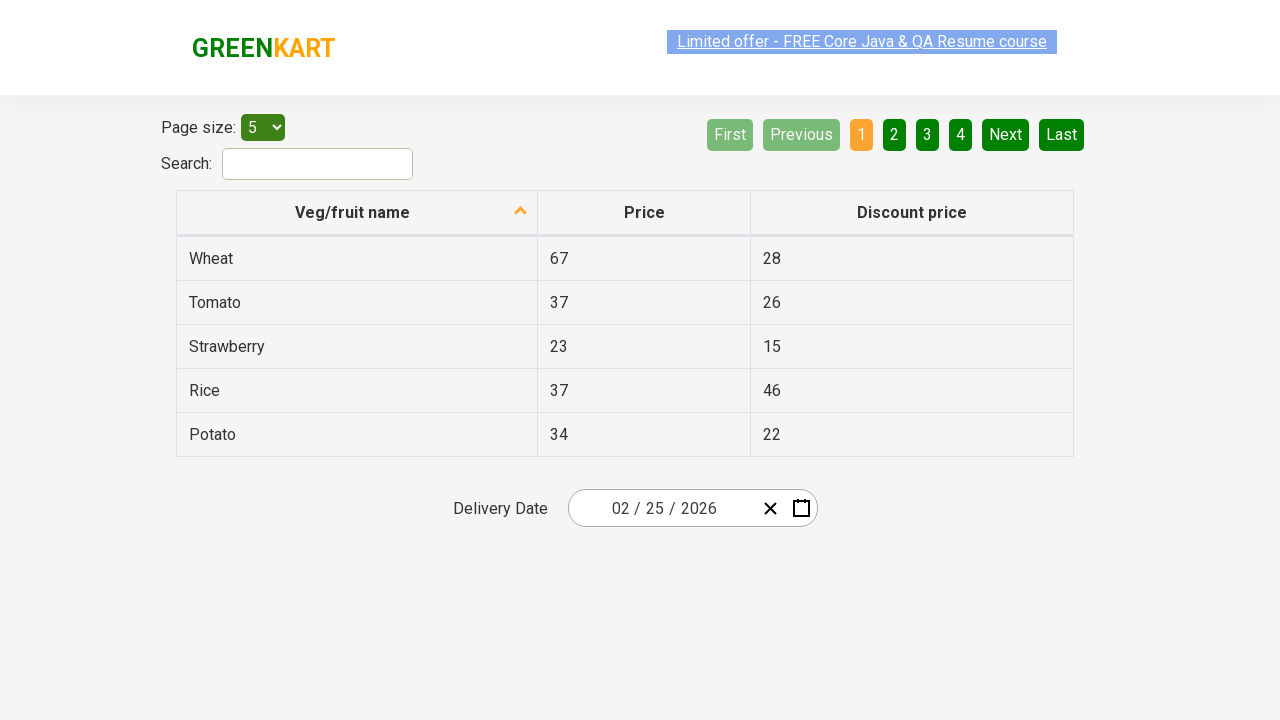

Clicked table header to sort at (353, 212) on th>span
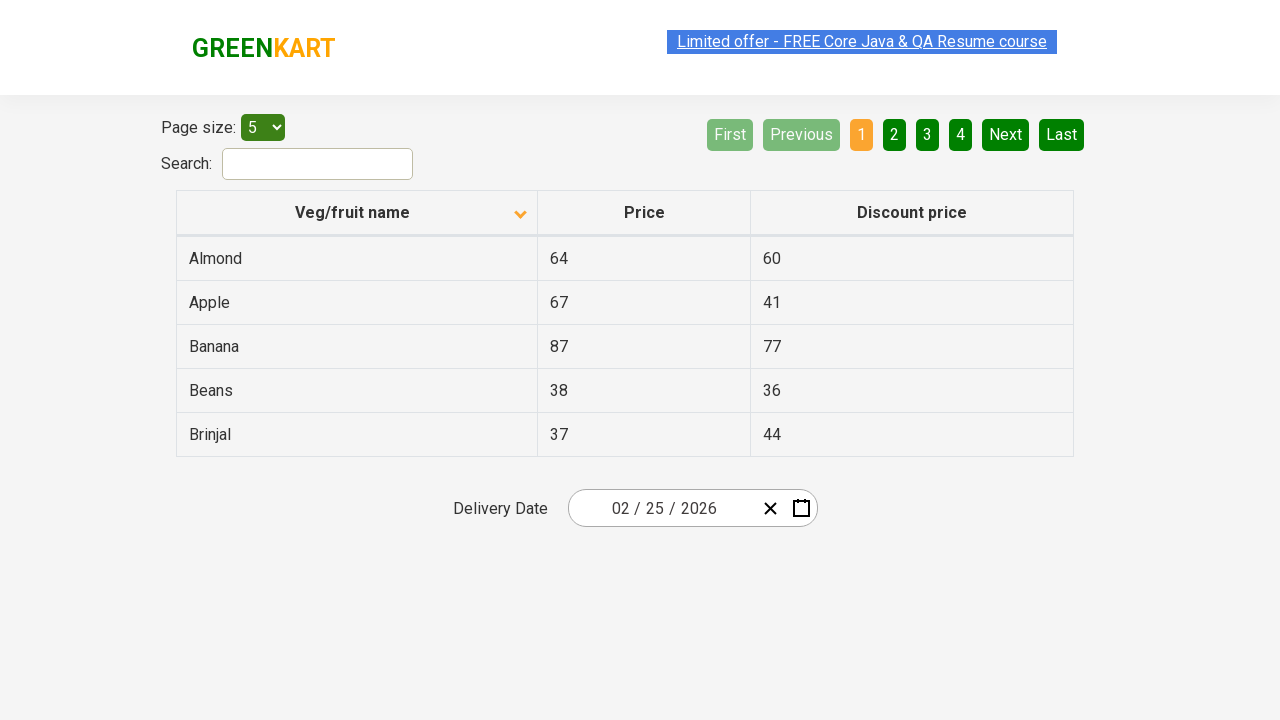

Waited for table to be sorted
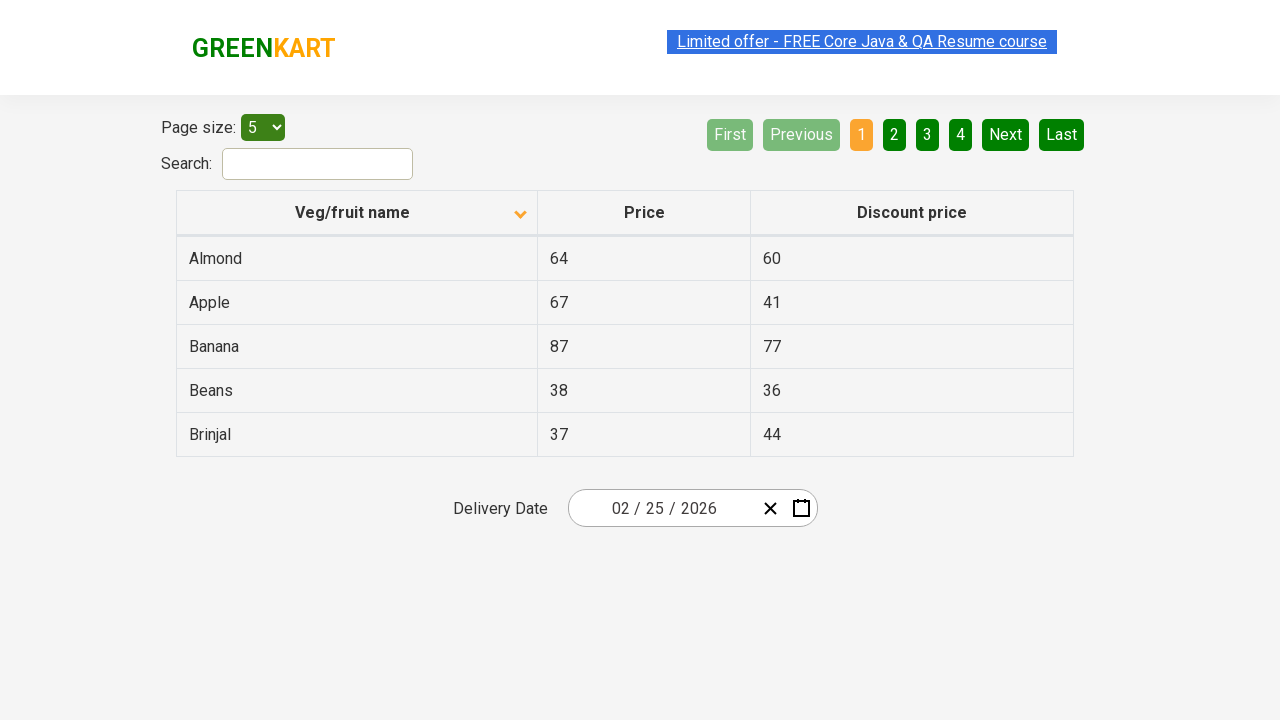

Retrieved all first column values from table
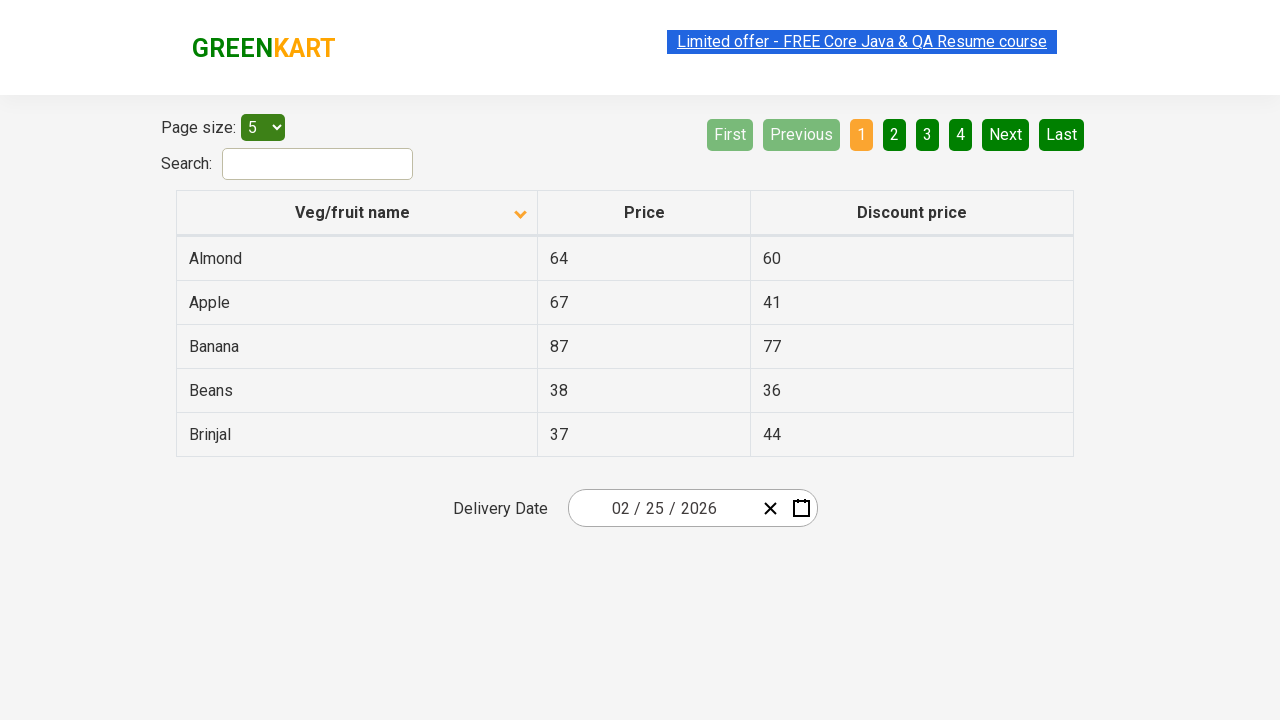

Extracted text content from table cells
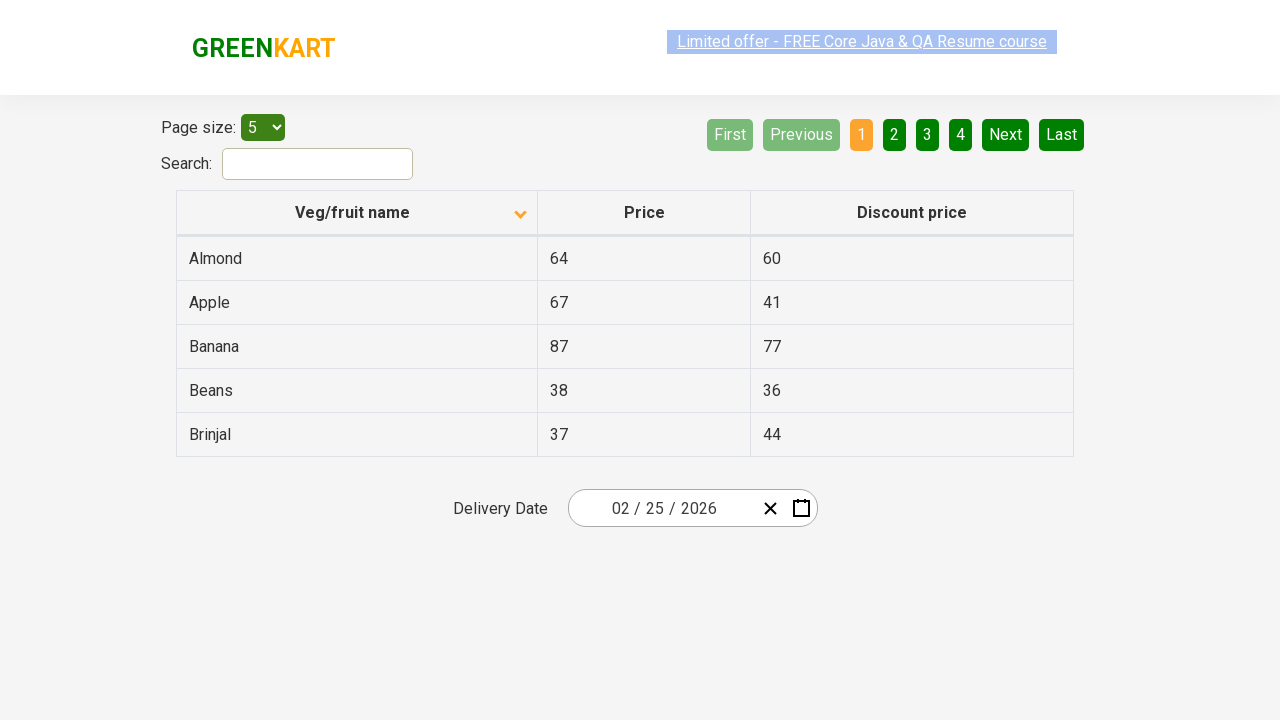

Created alphabetically sorted reference list
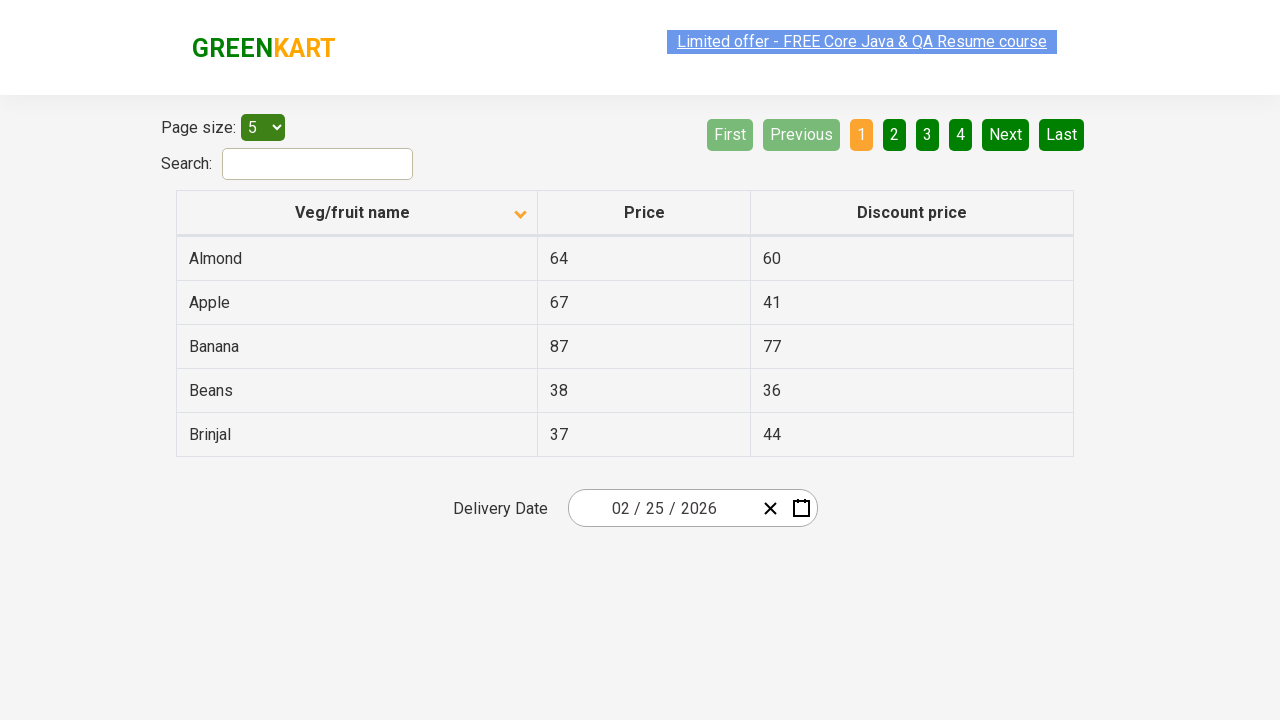

Verified table is sorted alphabetically
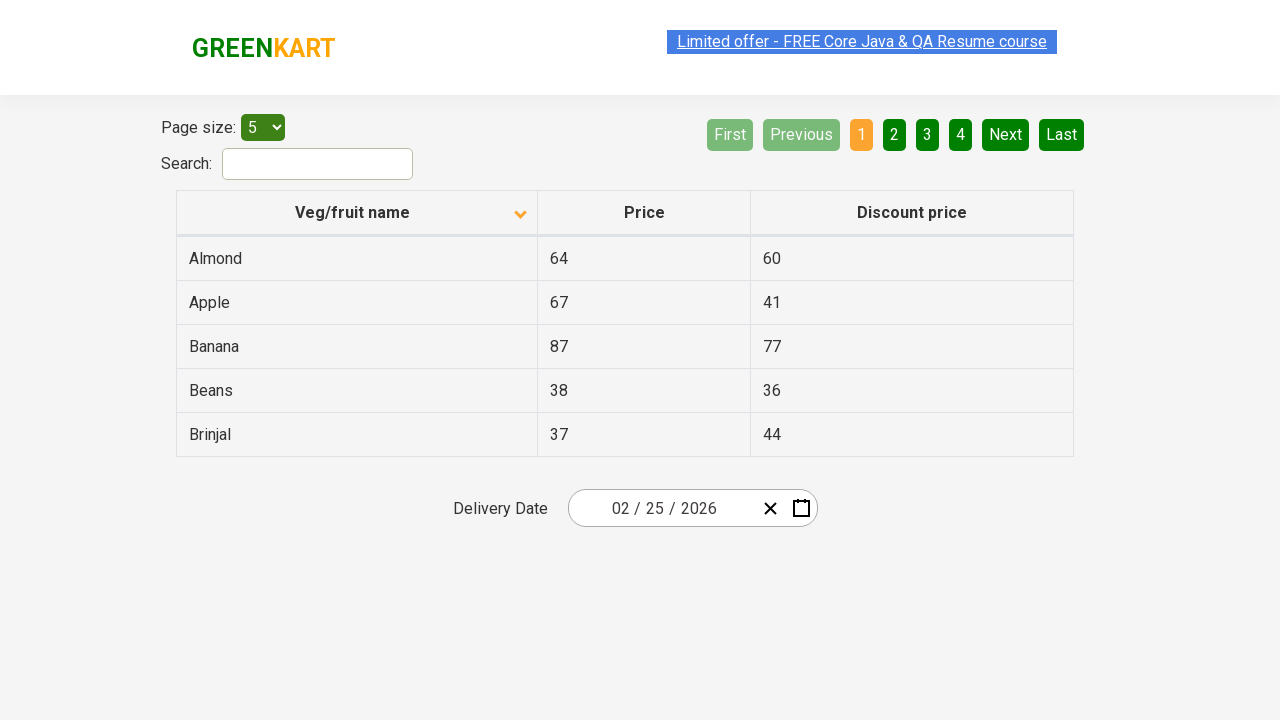

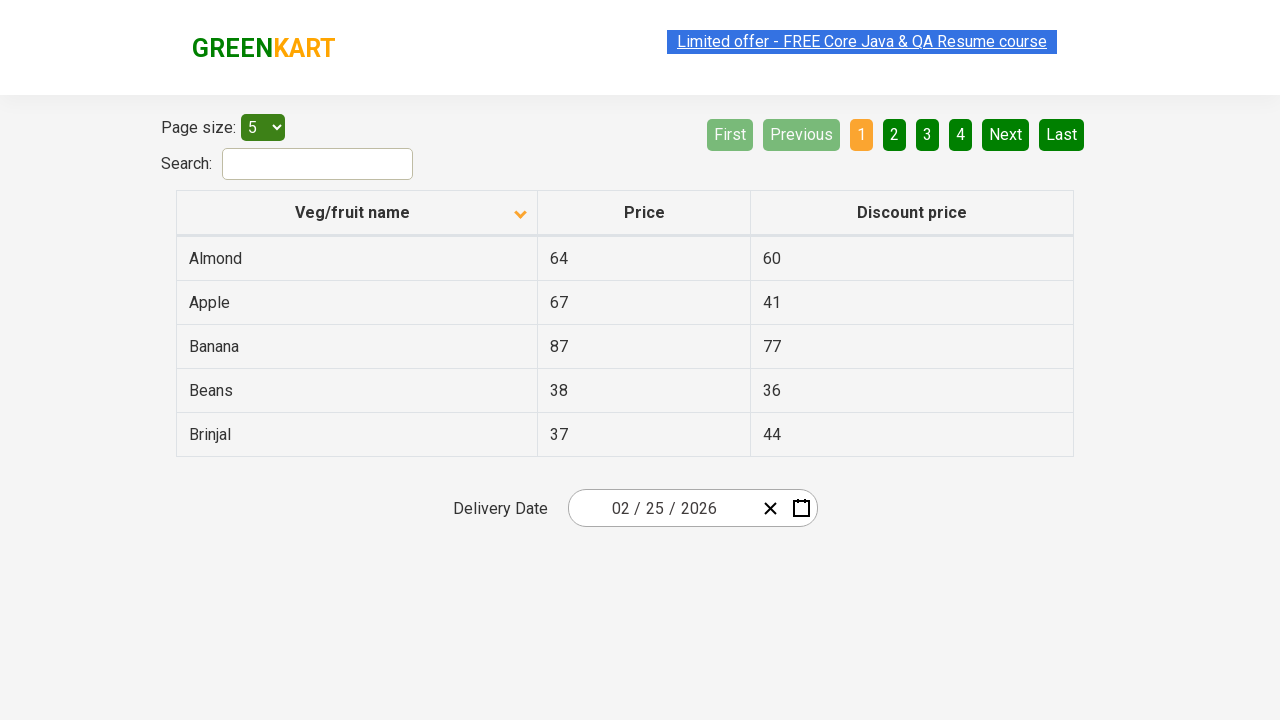